Tests that a canceled change to an employee's name doesn't persist

Starting URL: https://devmountain-qa.github.io/employee-manager/1.2_Version/index.html

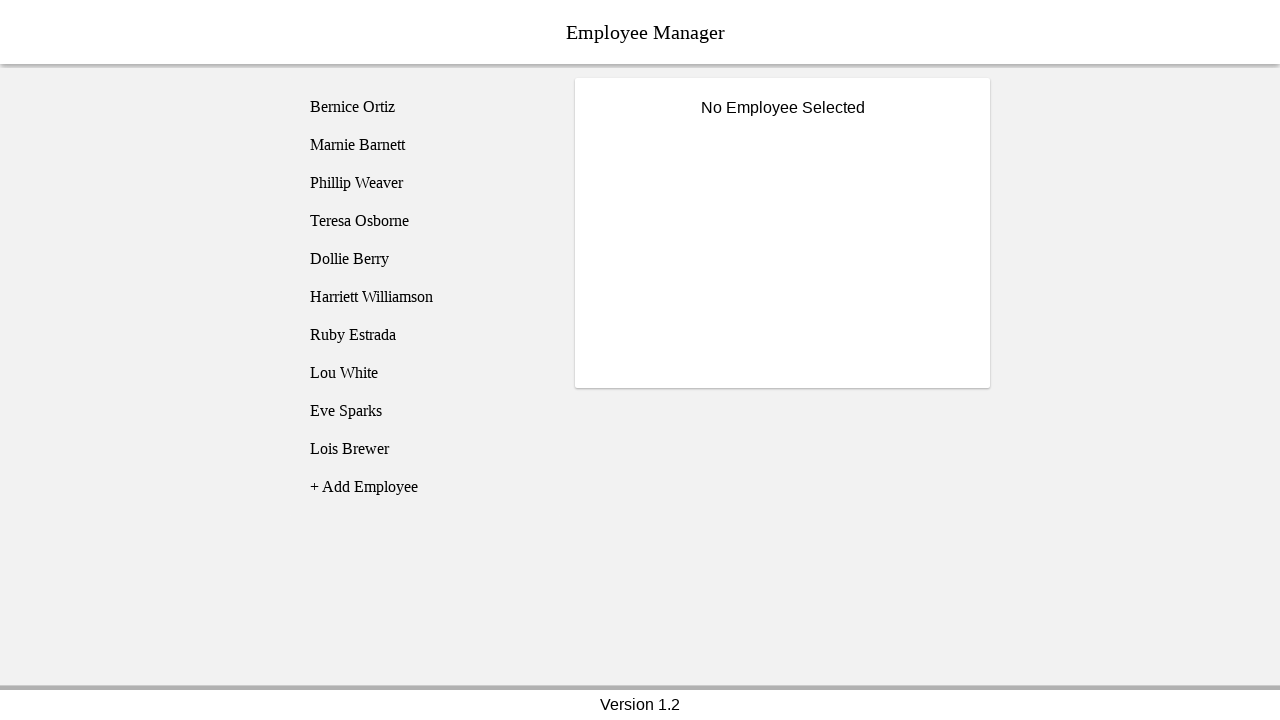

Clicked on Phillip Weaver employee at (425, 183) on [name='employee3']
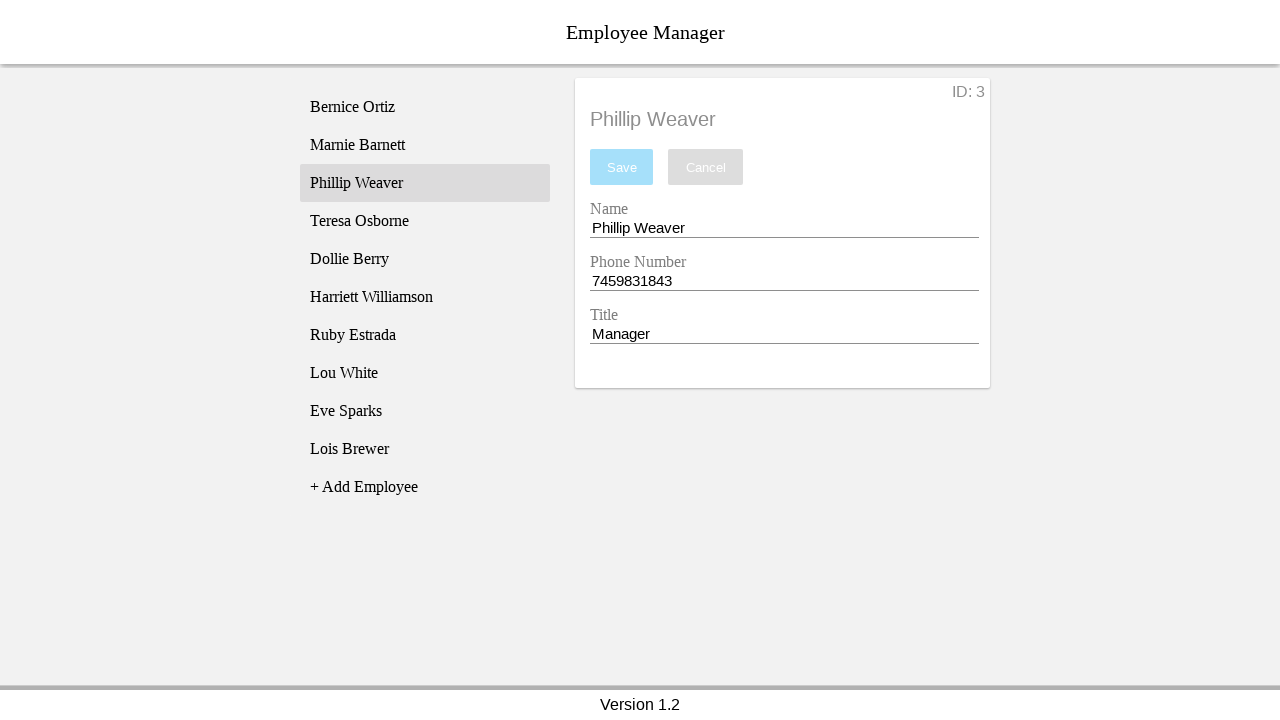

Name input field became visible
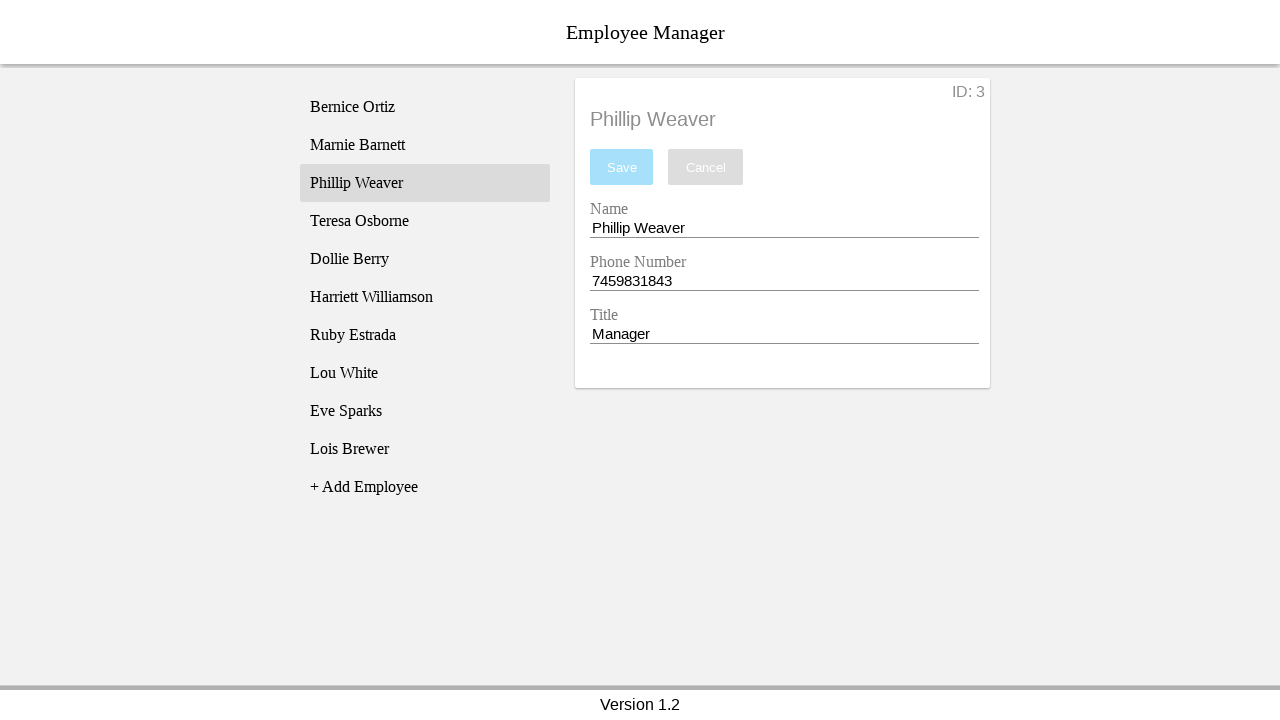

Filled name input with 'Test Name' on [name='nameEntry']
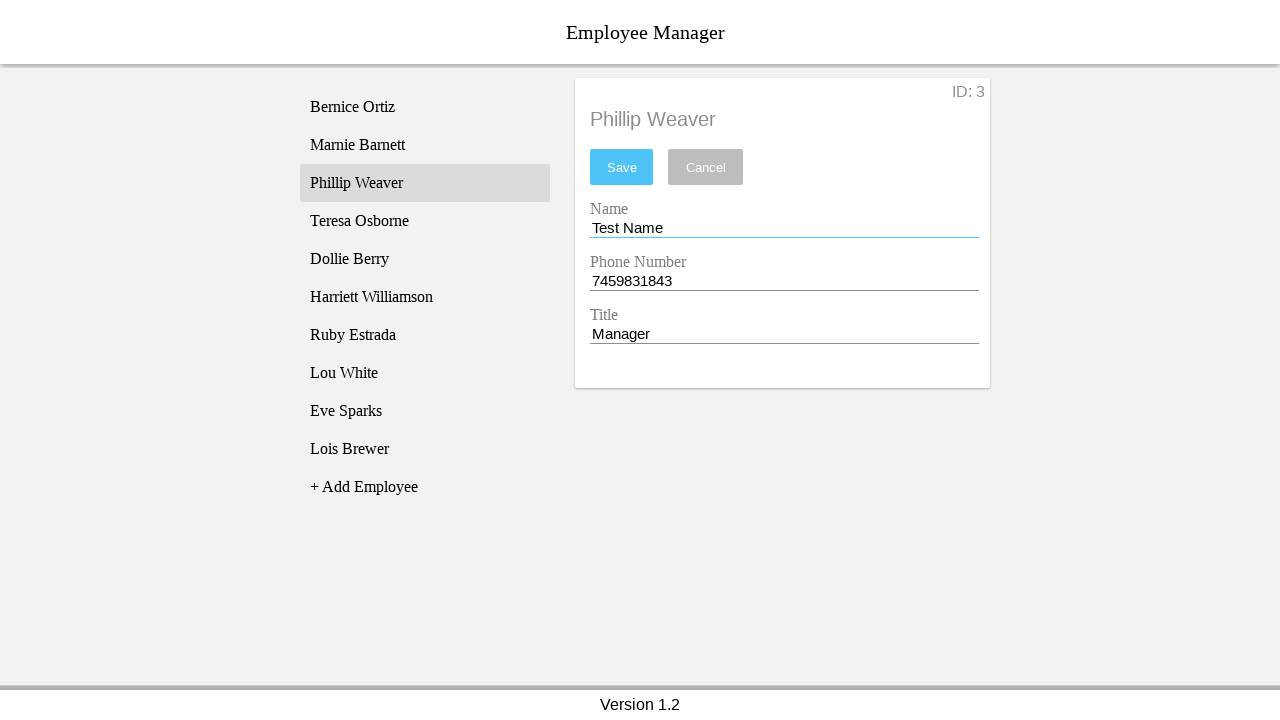

Clicked cancel button to discard changes at (706, 167) on [name='cancel']
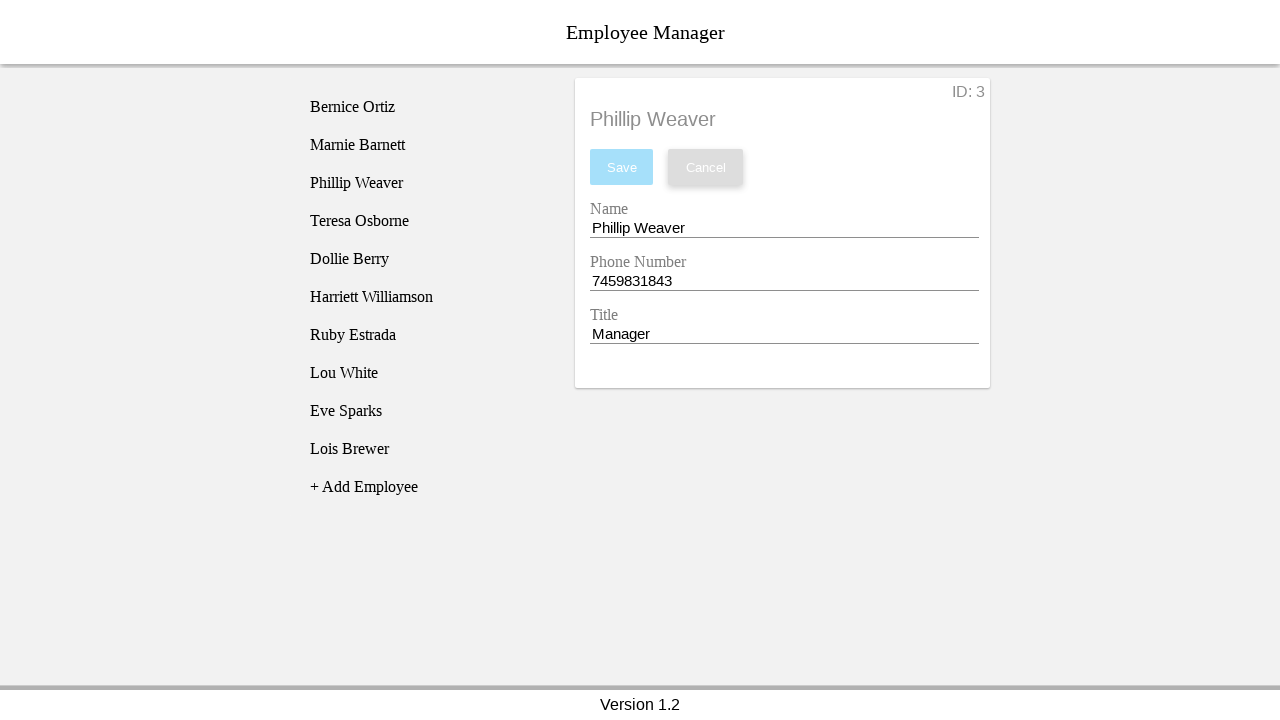

Verified employee name reverted to 'Phillip' after canceling changes
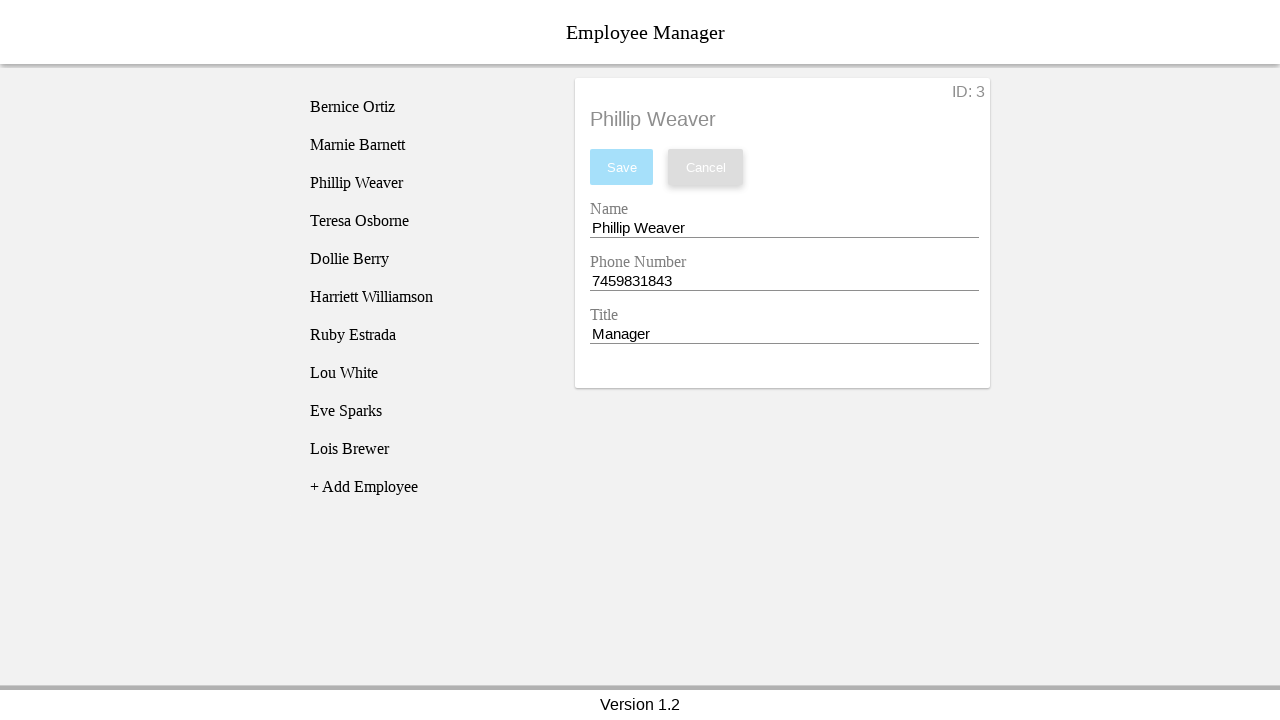

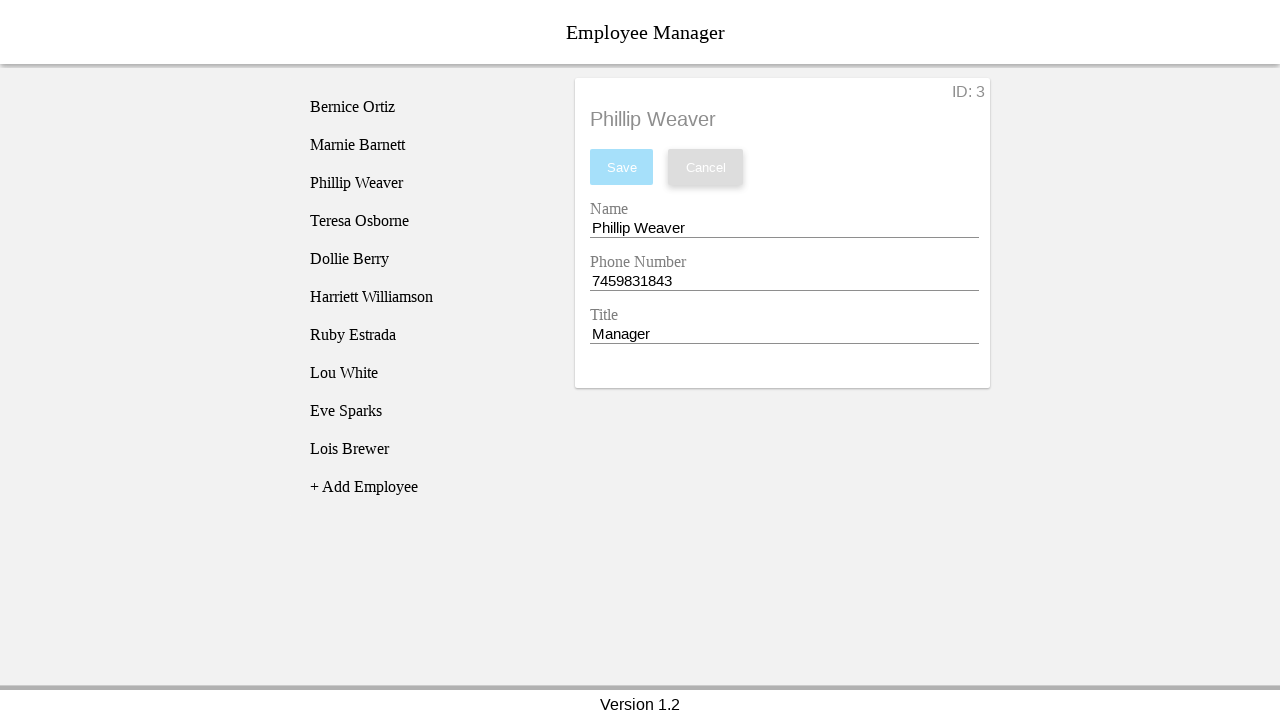